Navigates to a Skland profile page, waits for dynamic content to load, then scrolls multiple times to trigger lazy-loading of additional posts, and verifies that post items are rendered.

Starting URL: https://www.skland.com/profile?id=7779816949641

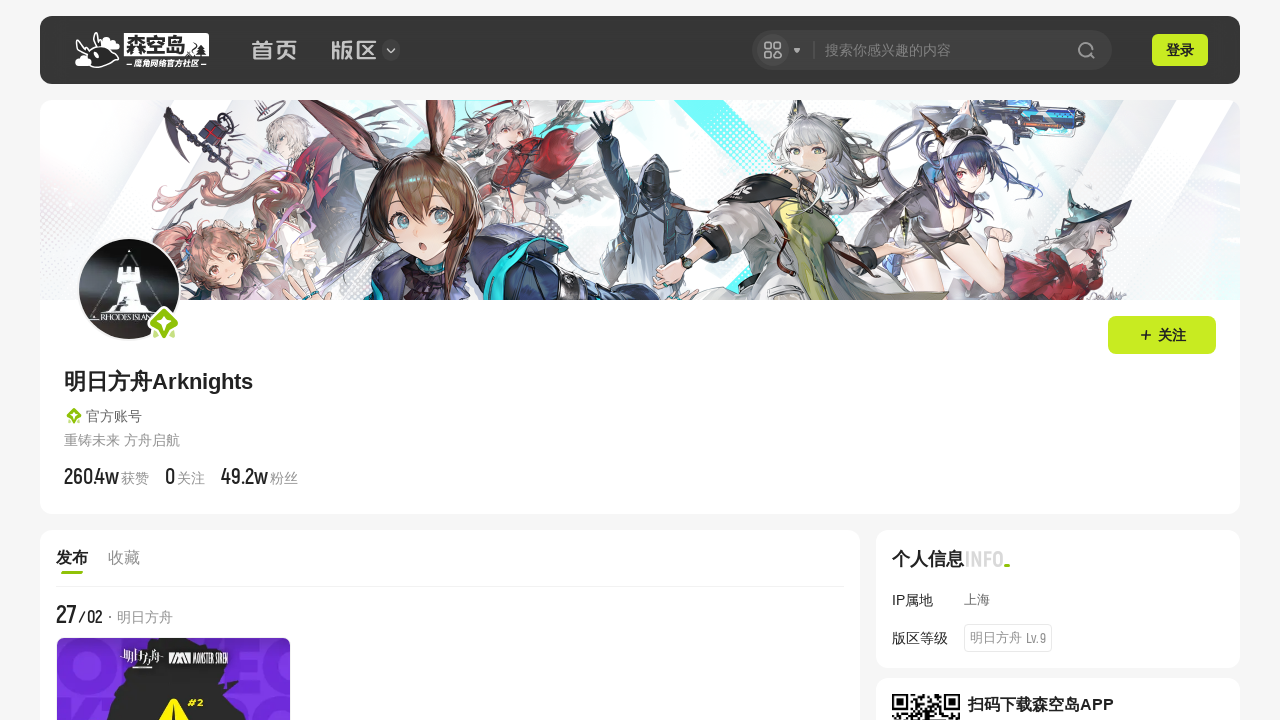

Page fully loaded (domcontentloaded)
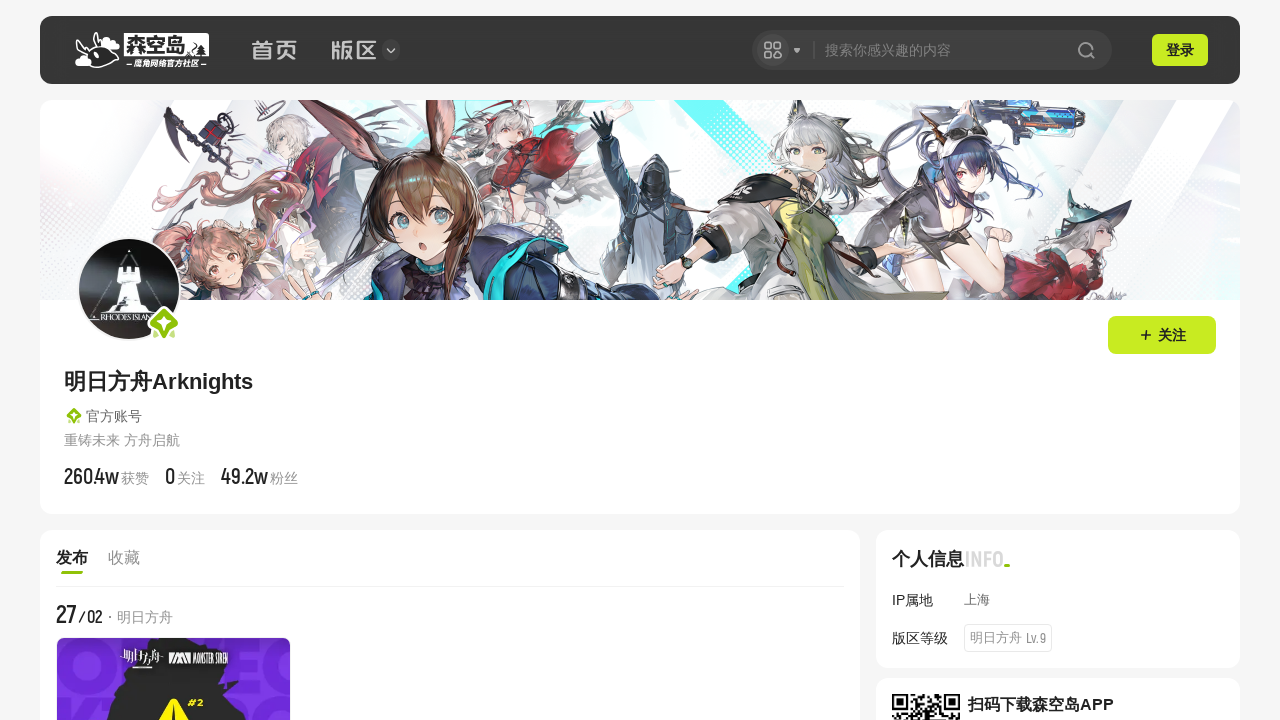

Profile post list container is present
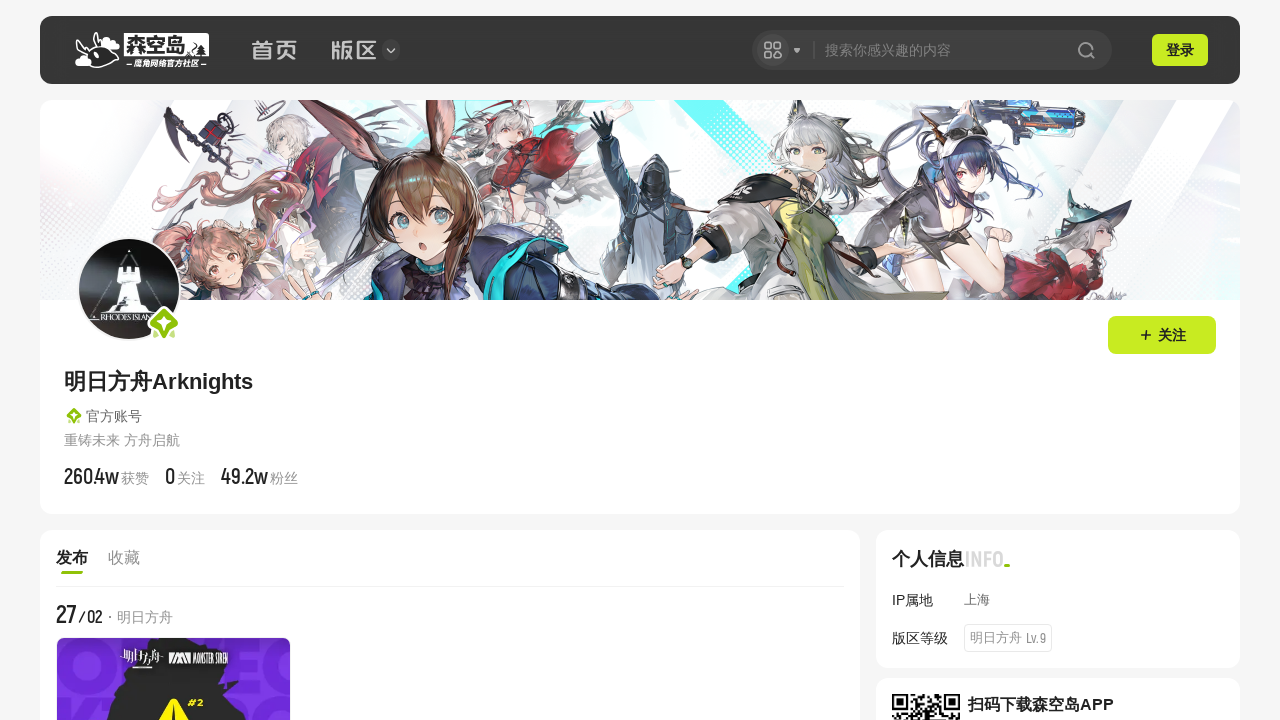

Scrolled to bottom of page (scroll 1/8)
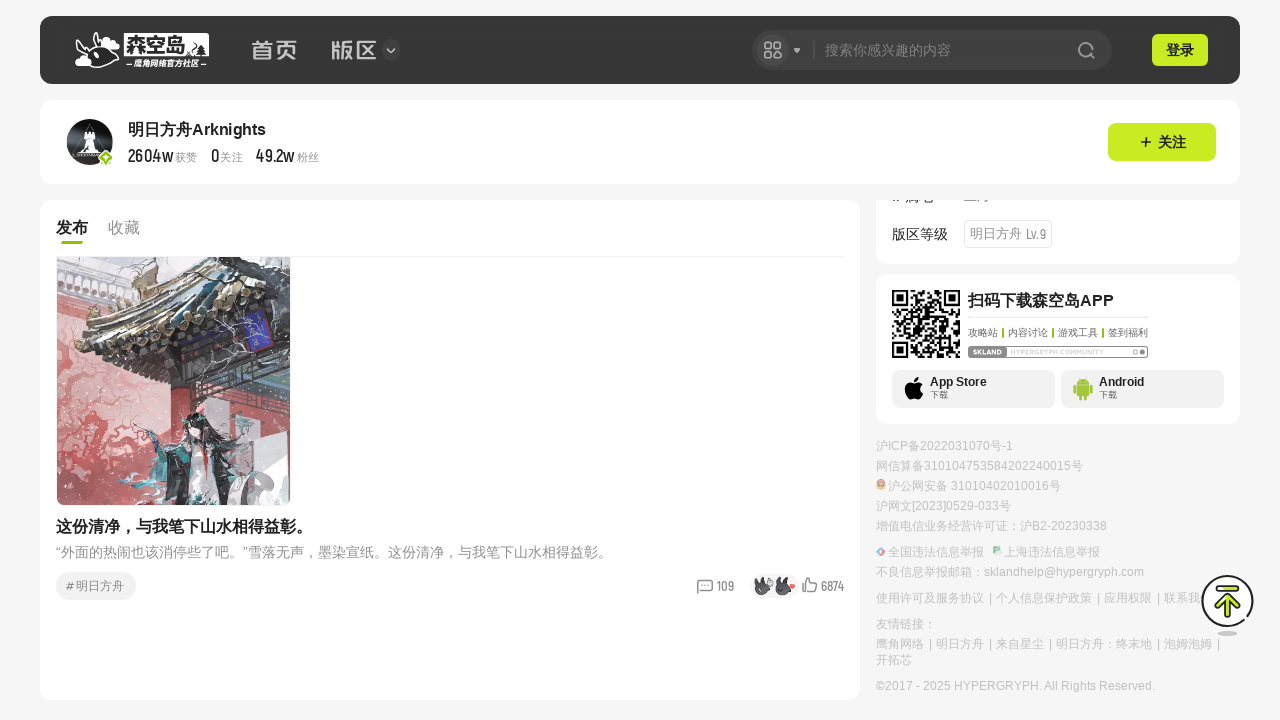

Waited 500ms for content to load after scroll 1
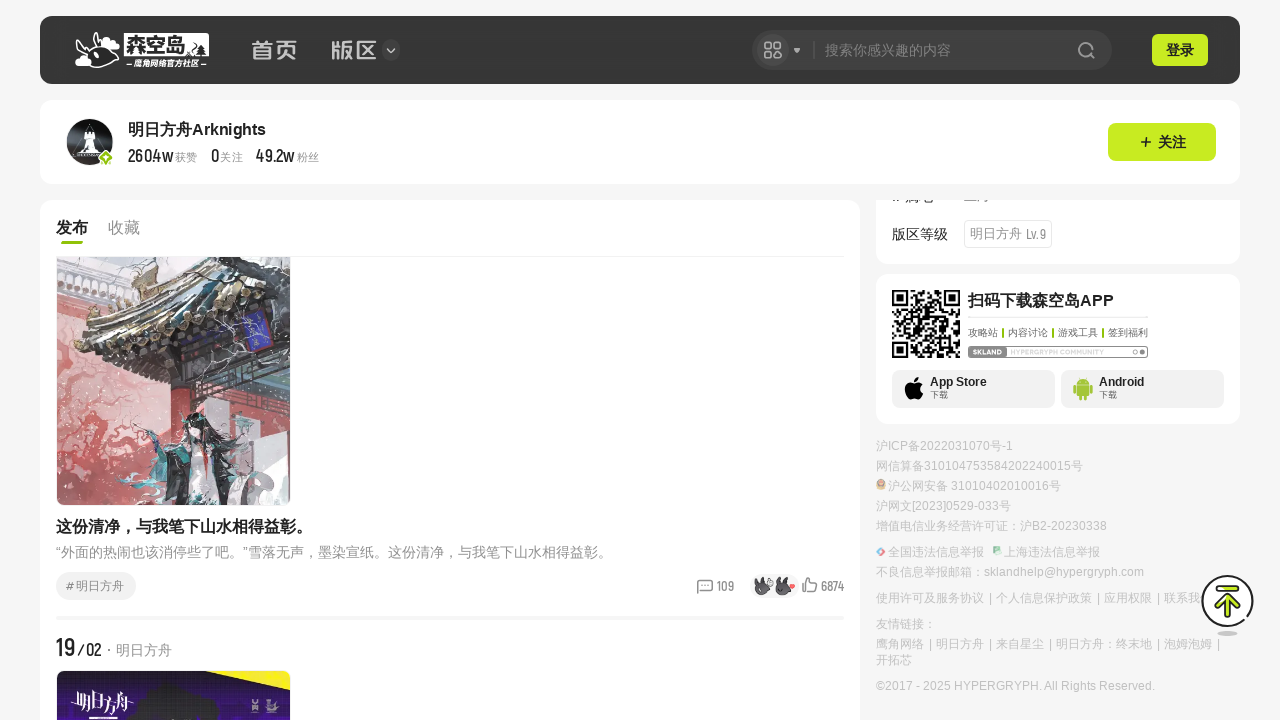

Scrolled to bottom of page (scroll 2/8)
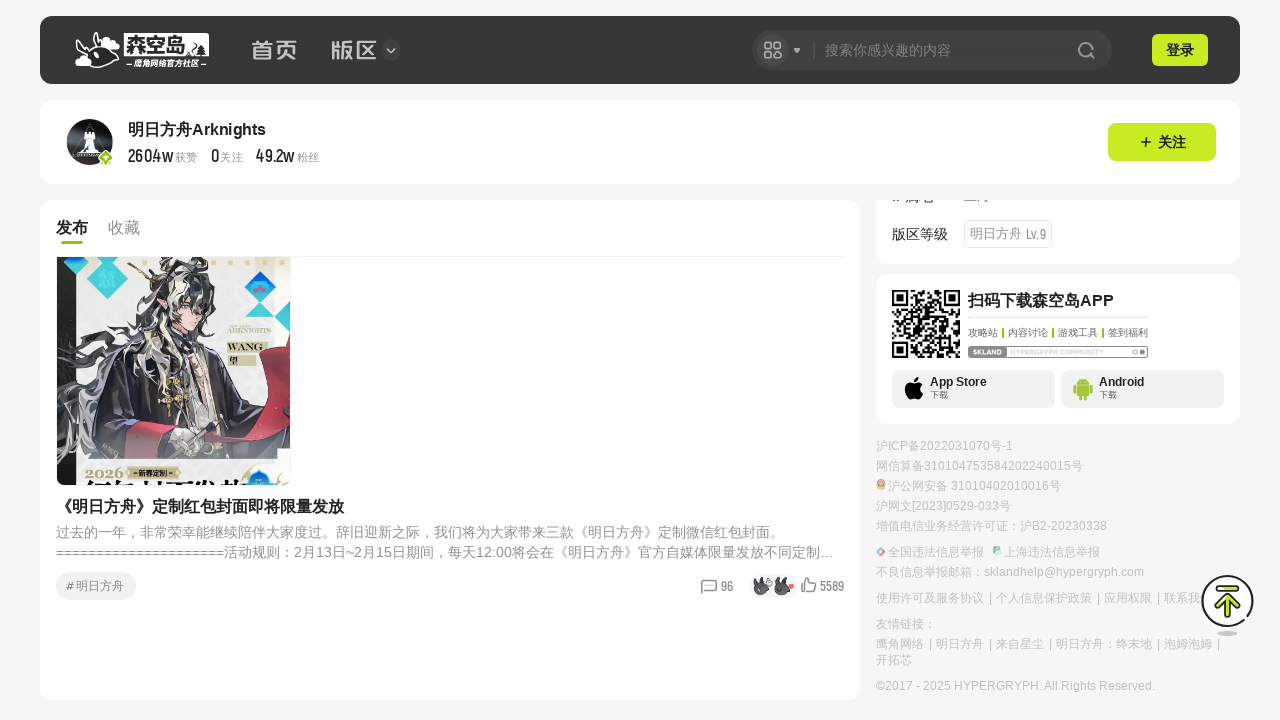

Waited 500ms for content to load after scroll 2
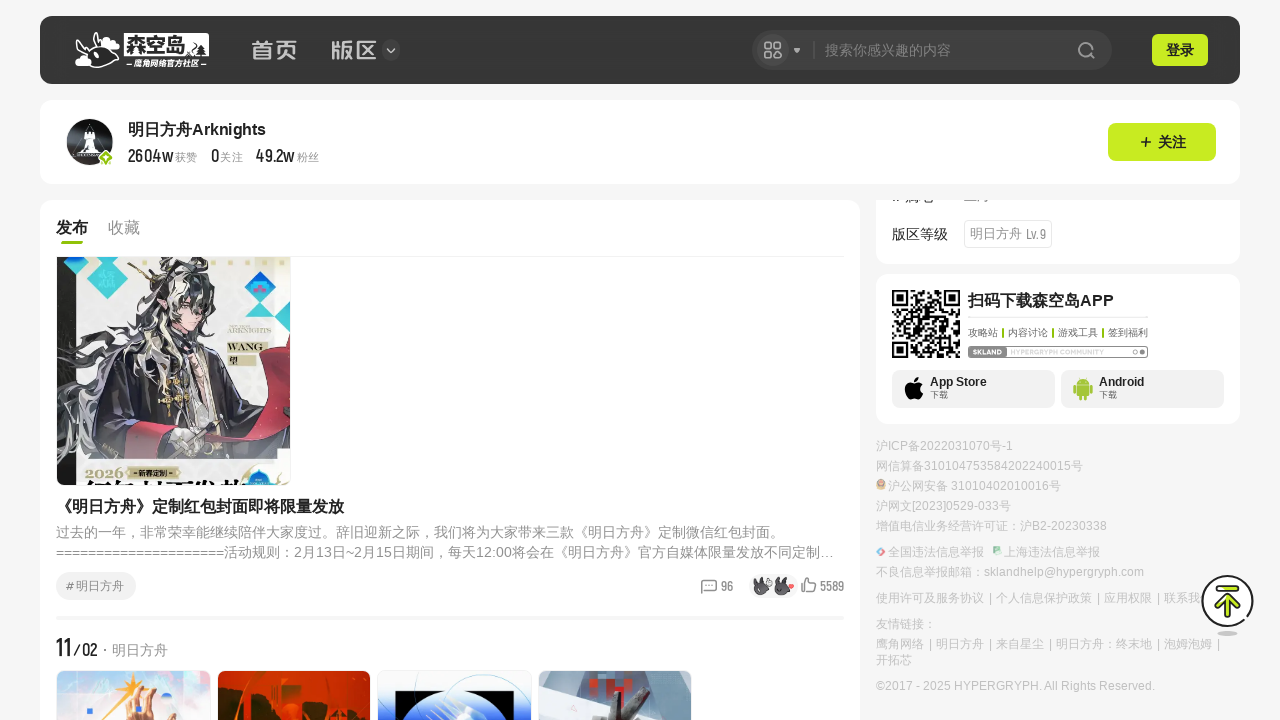

Scrolled to bottom of page (scroll 3/8)
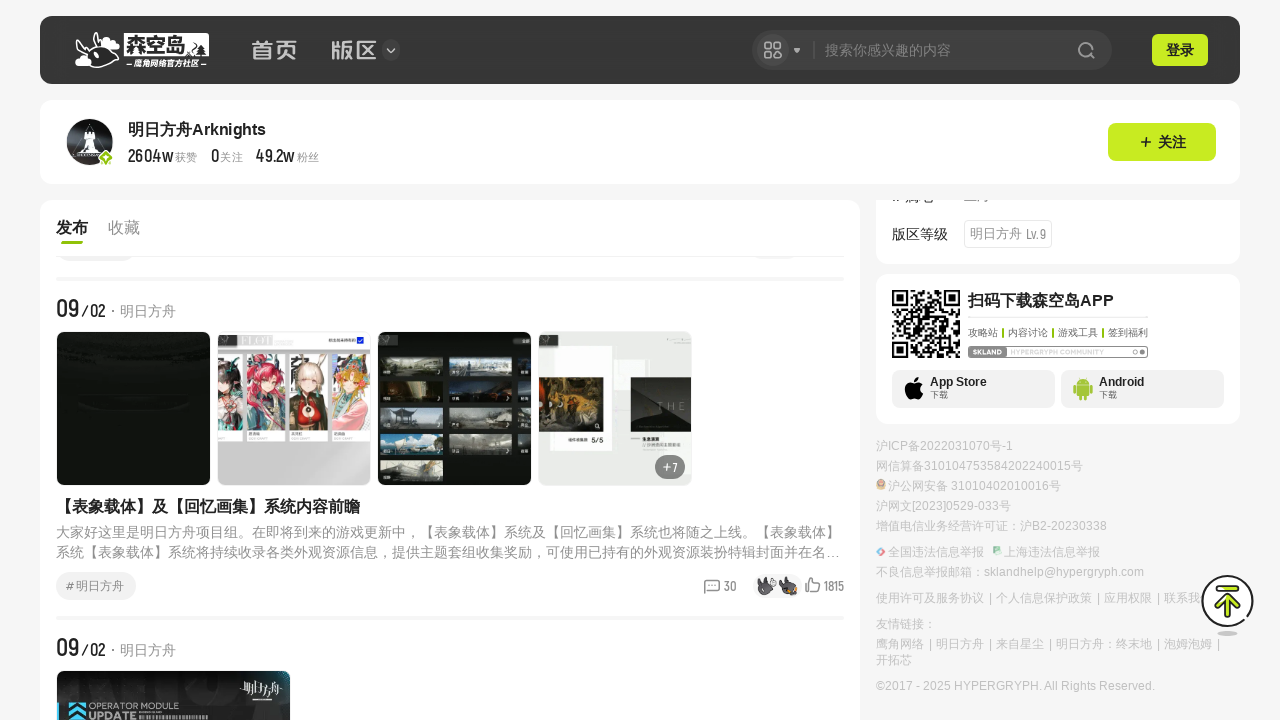

Waited 500ms for content to load after scroll 3
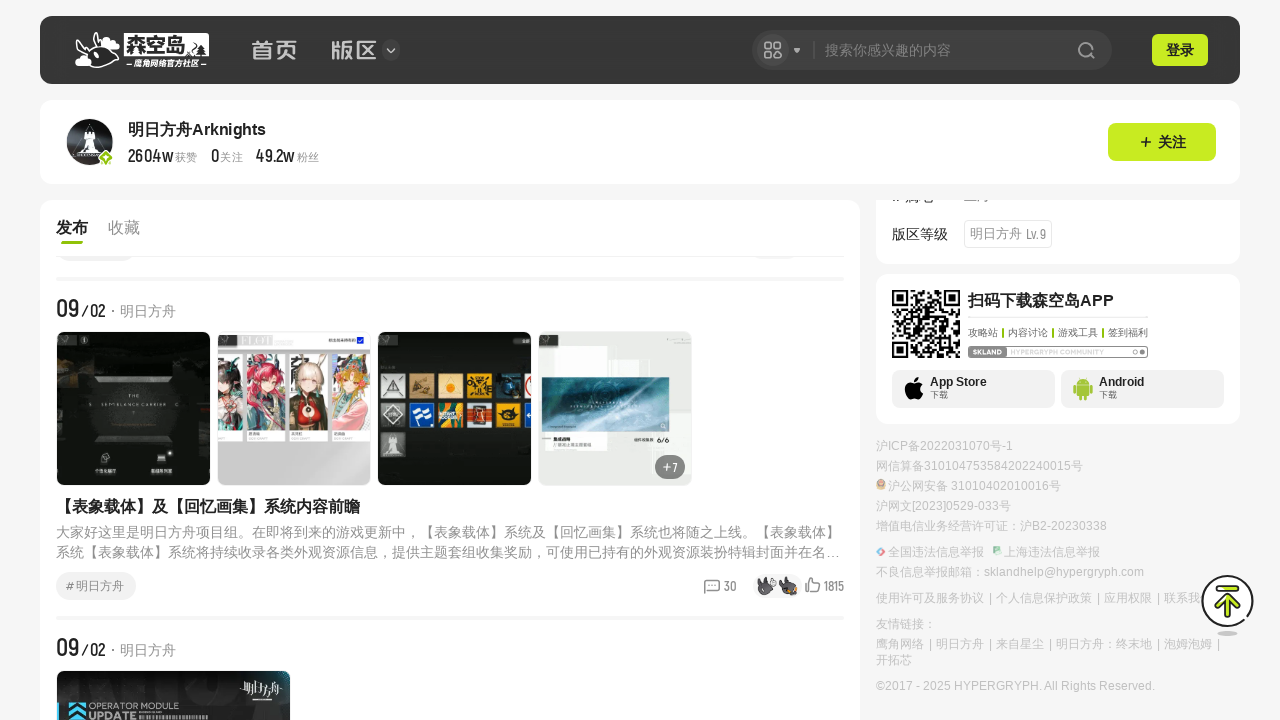

Scrolled to bottom of page (scroll 4/8)
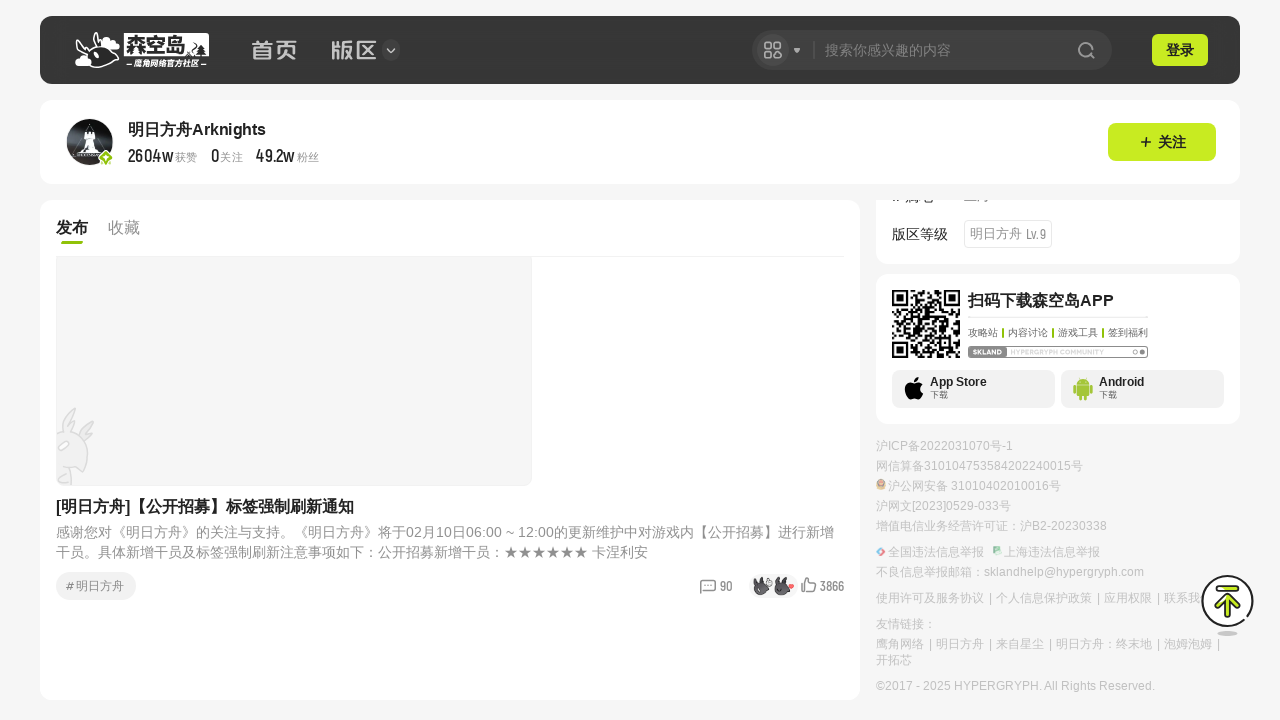

Waited 500ms for content to load after scroll 4
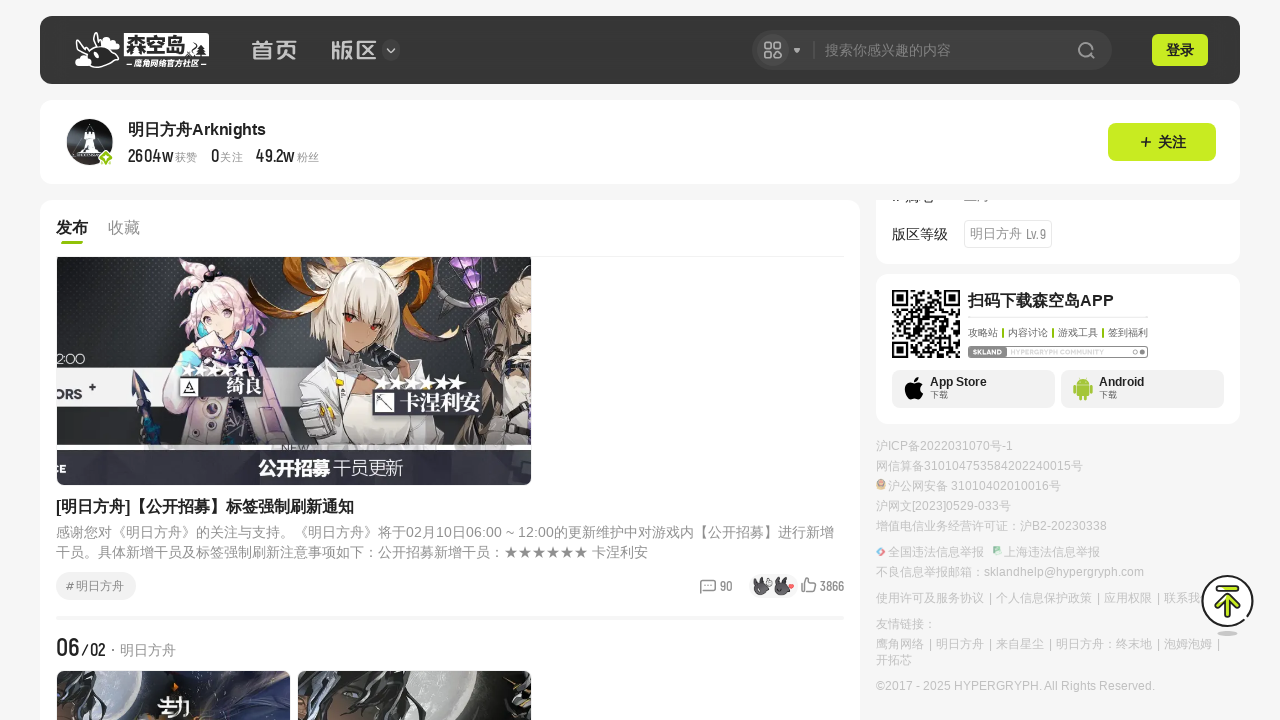

Scrolled to bottom of page (scroll 5/8)
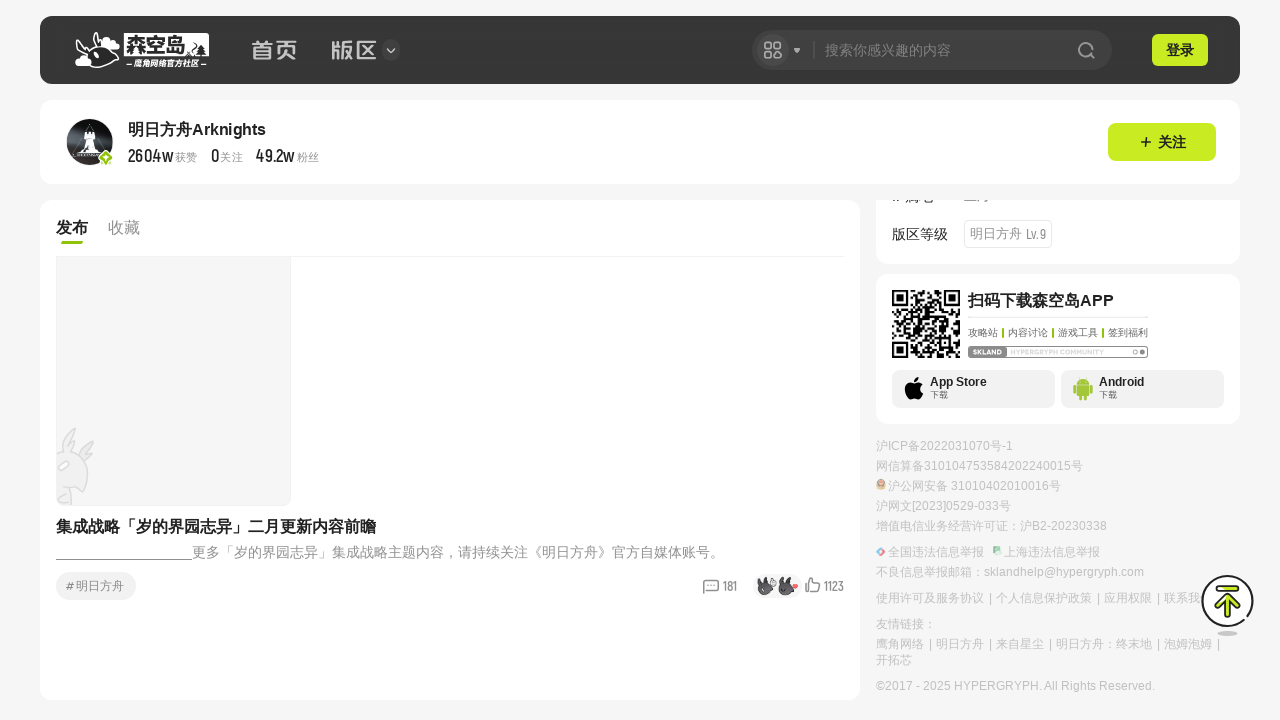

Waited 500ms for content to load after scroll 5
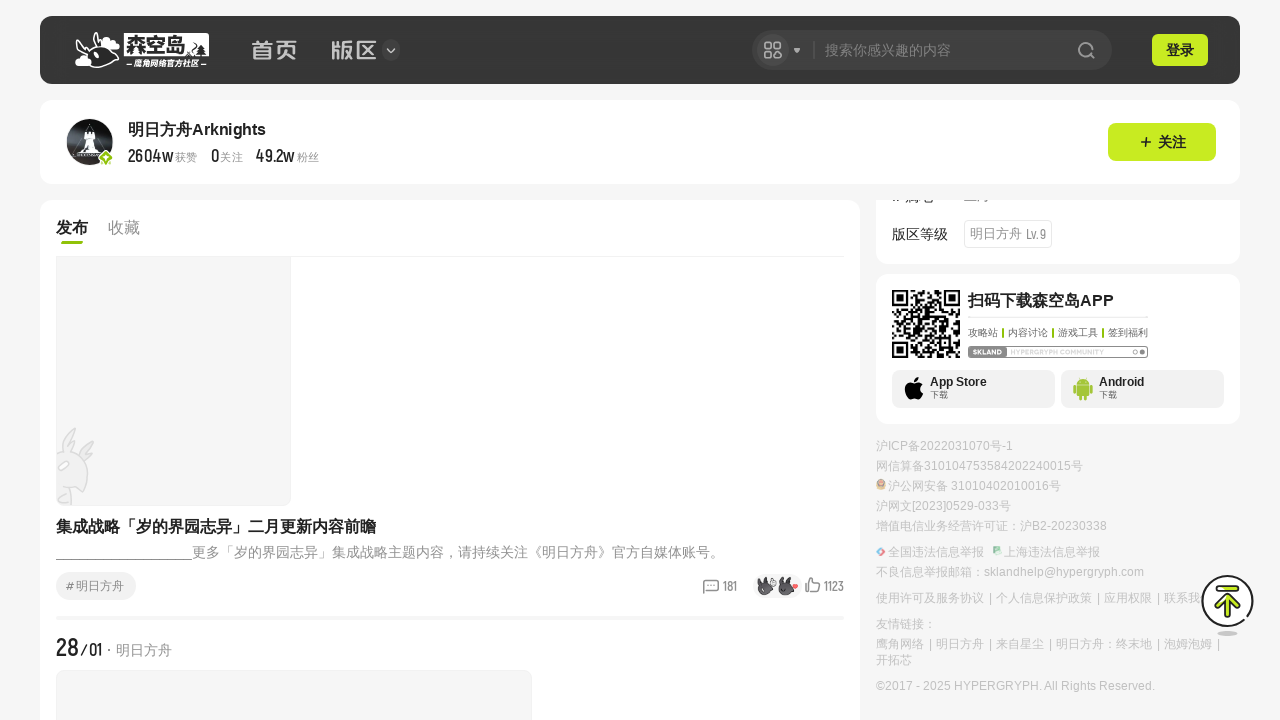

Scrolled to bottom of page (scroll 6/8)
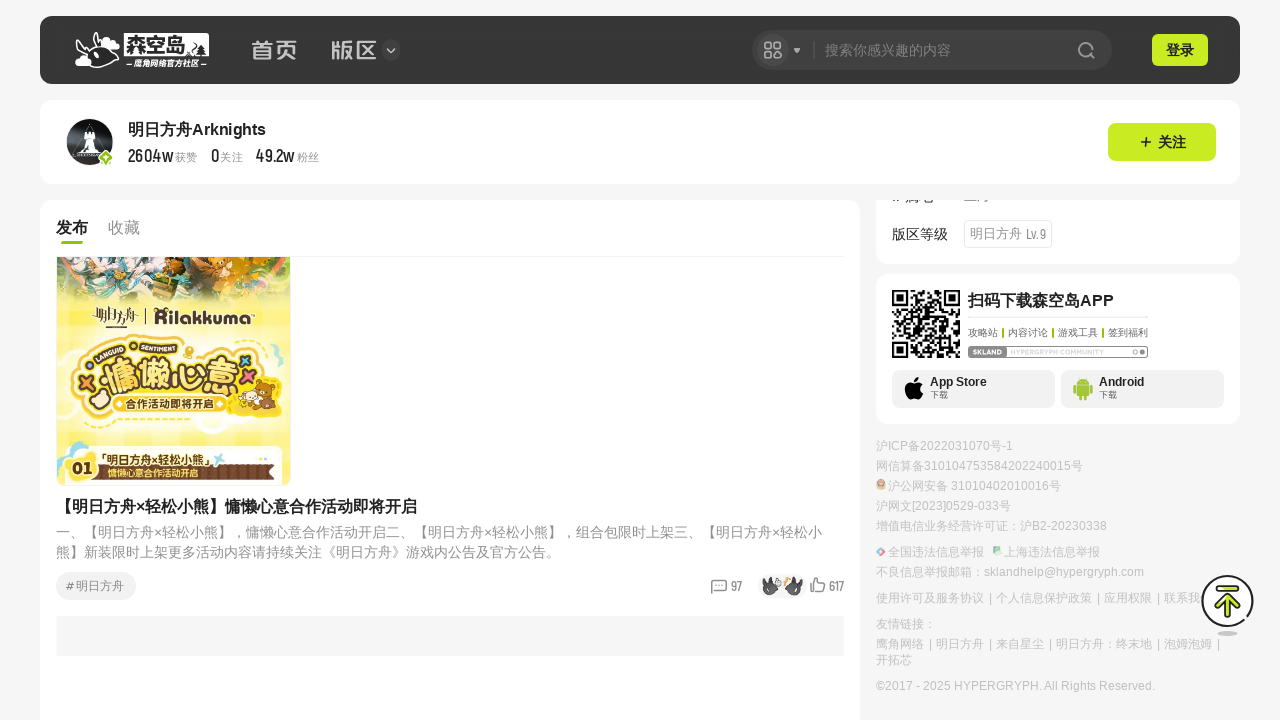

Waited 500ms for content to load after scroll 6
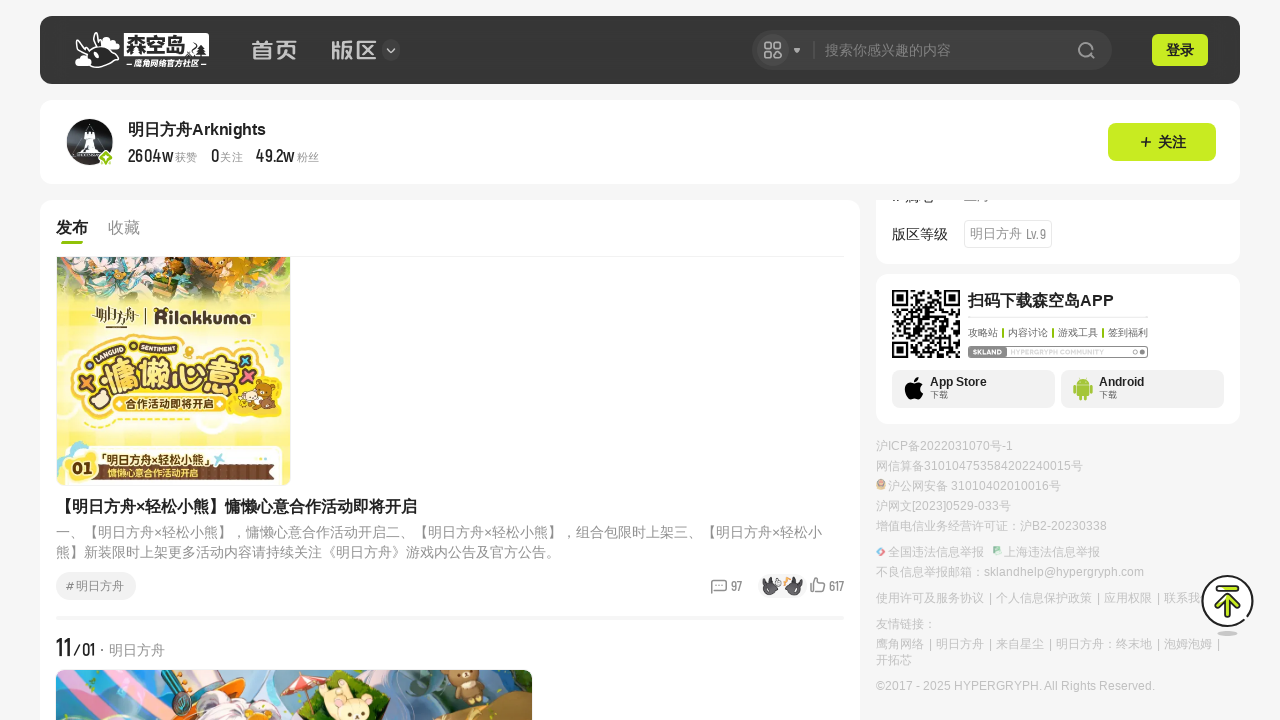

Scrolled to bottom of page (scroll 7/8)
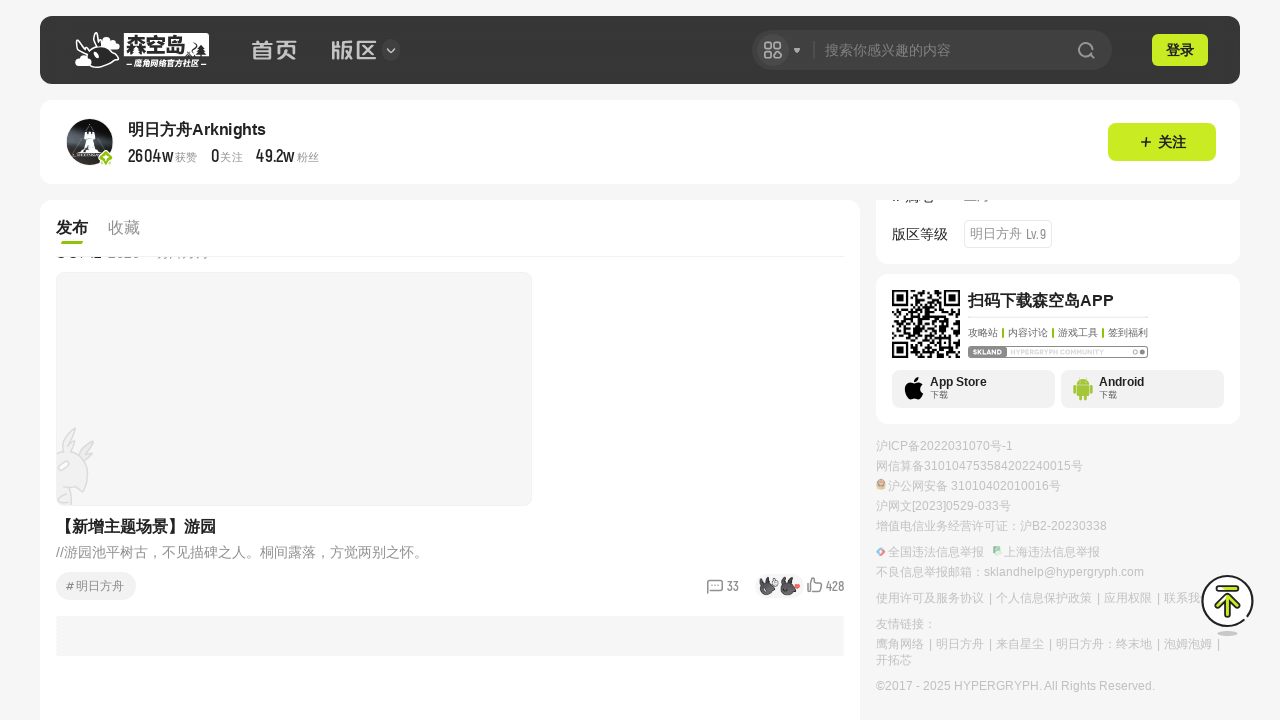

Waited 500ms for content to load after scroll 7
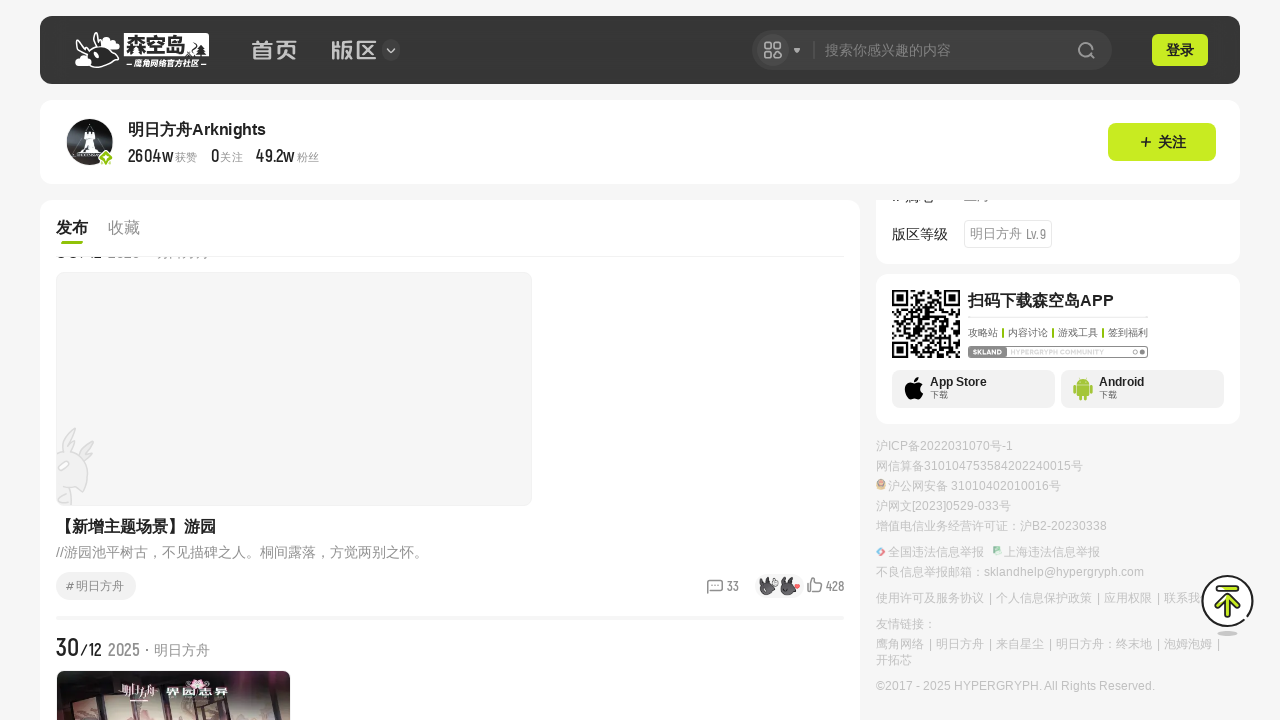

Scrolled to bottom of page (scroll 8/8)
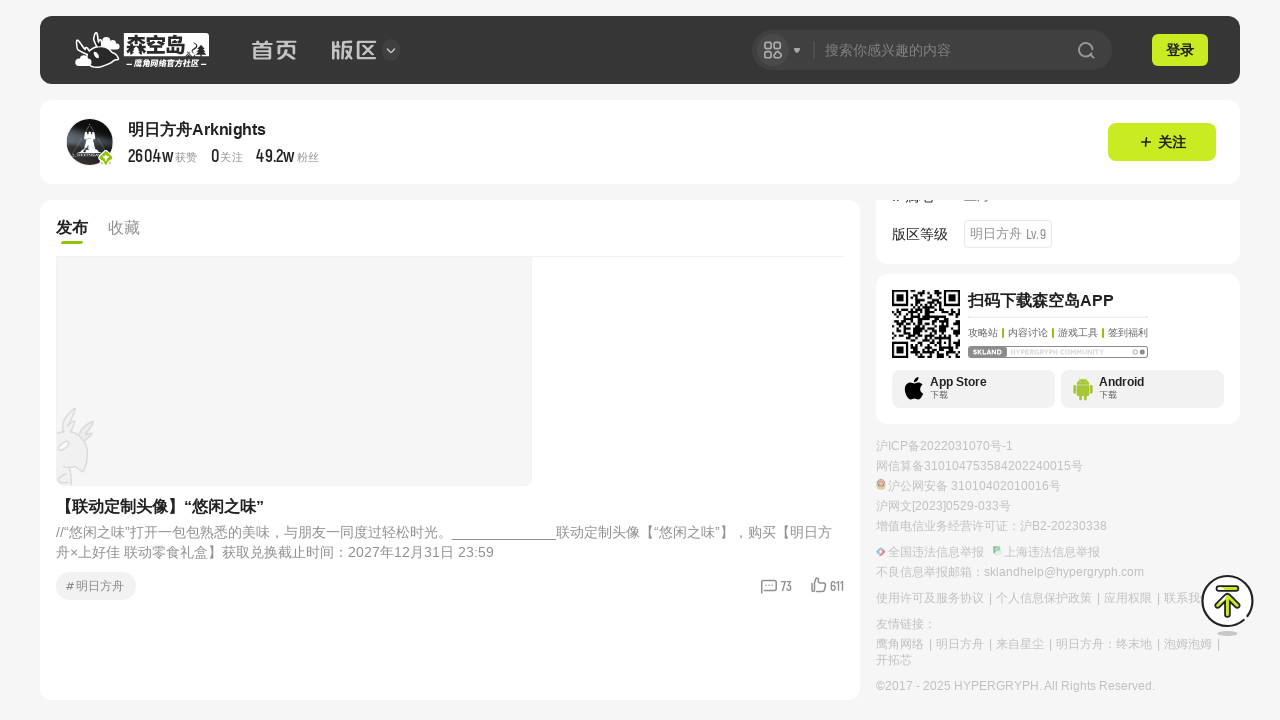

Waited 500ms for content to load after scroll 8
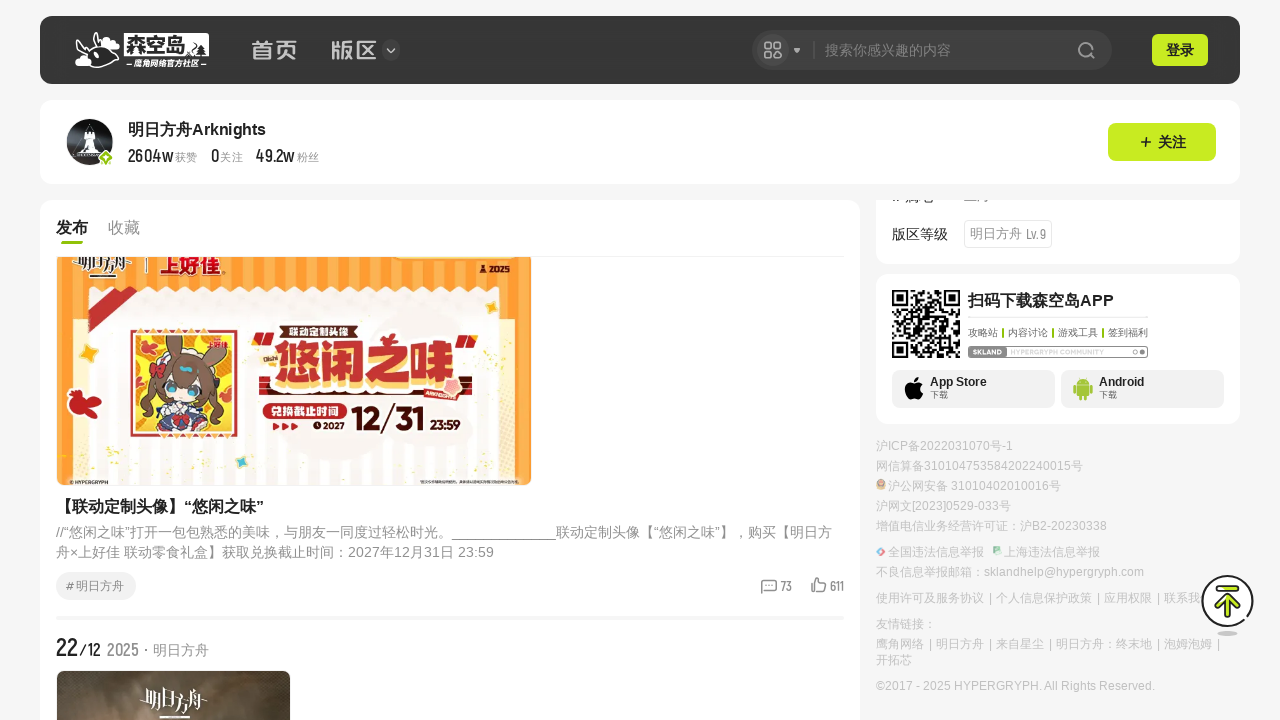

Post items are rendered on the page
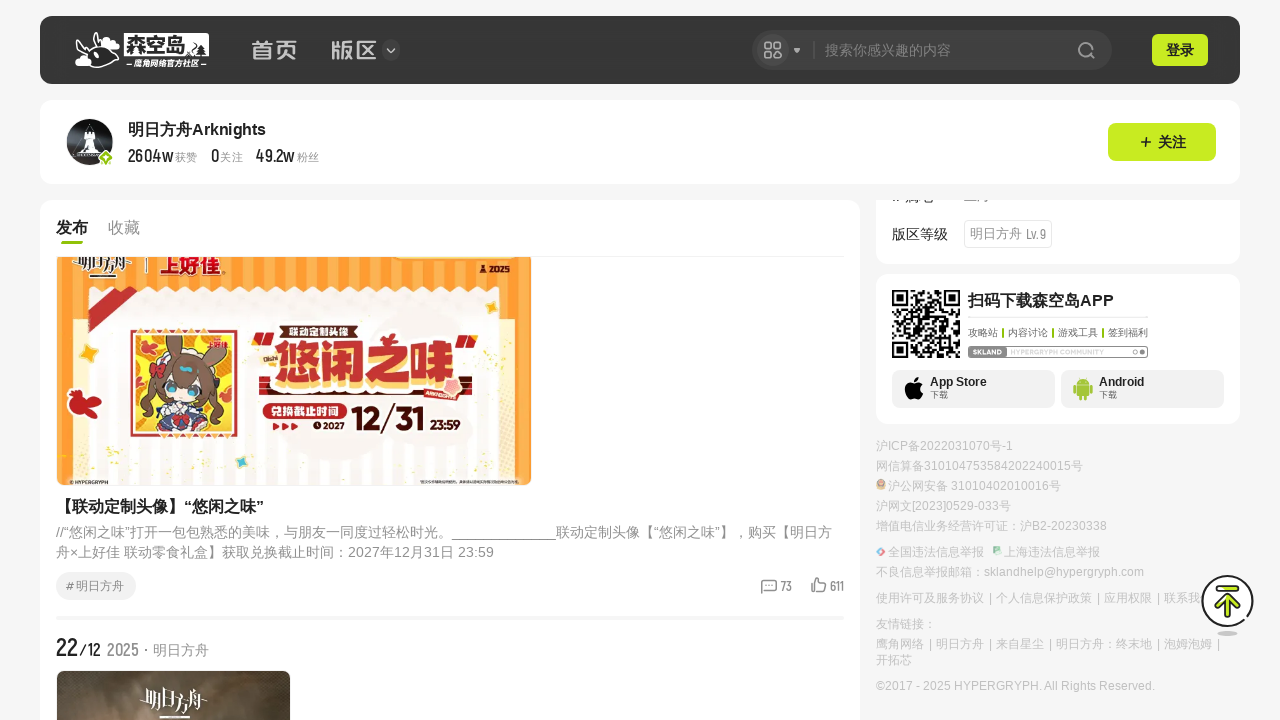

Post item body elements are present and verified
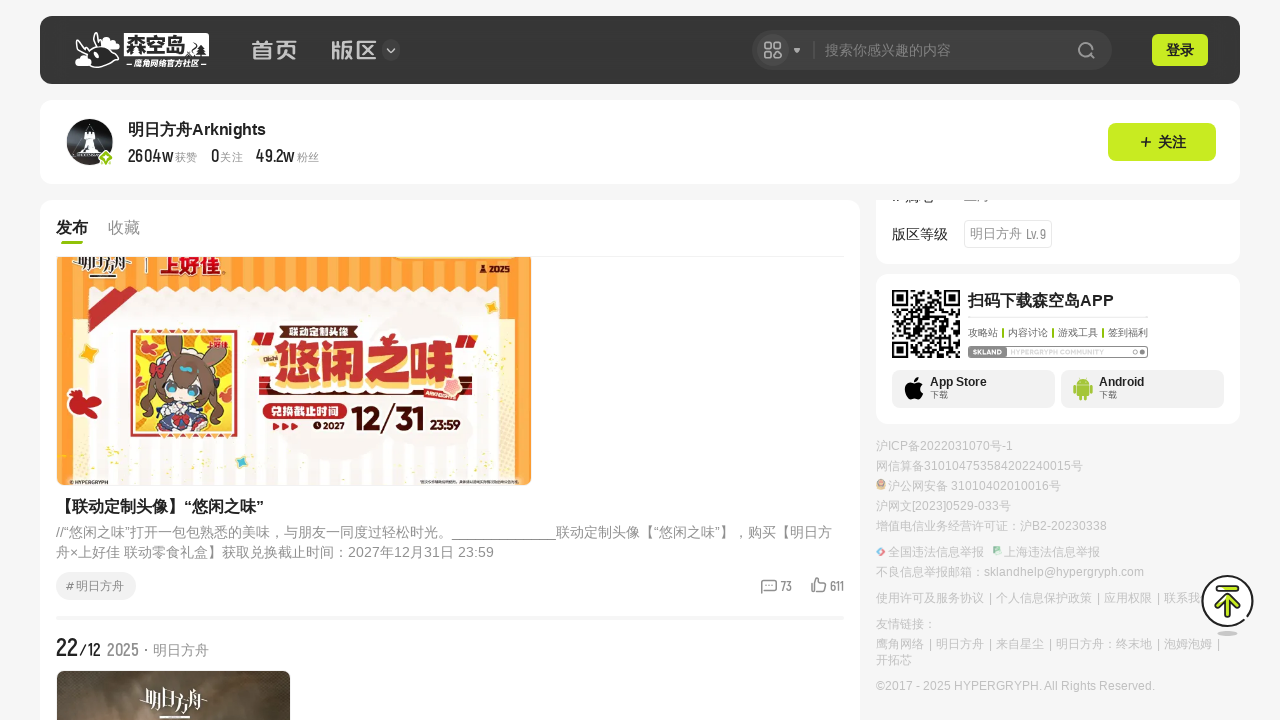

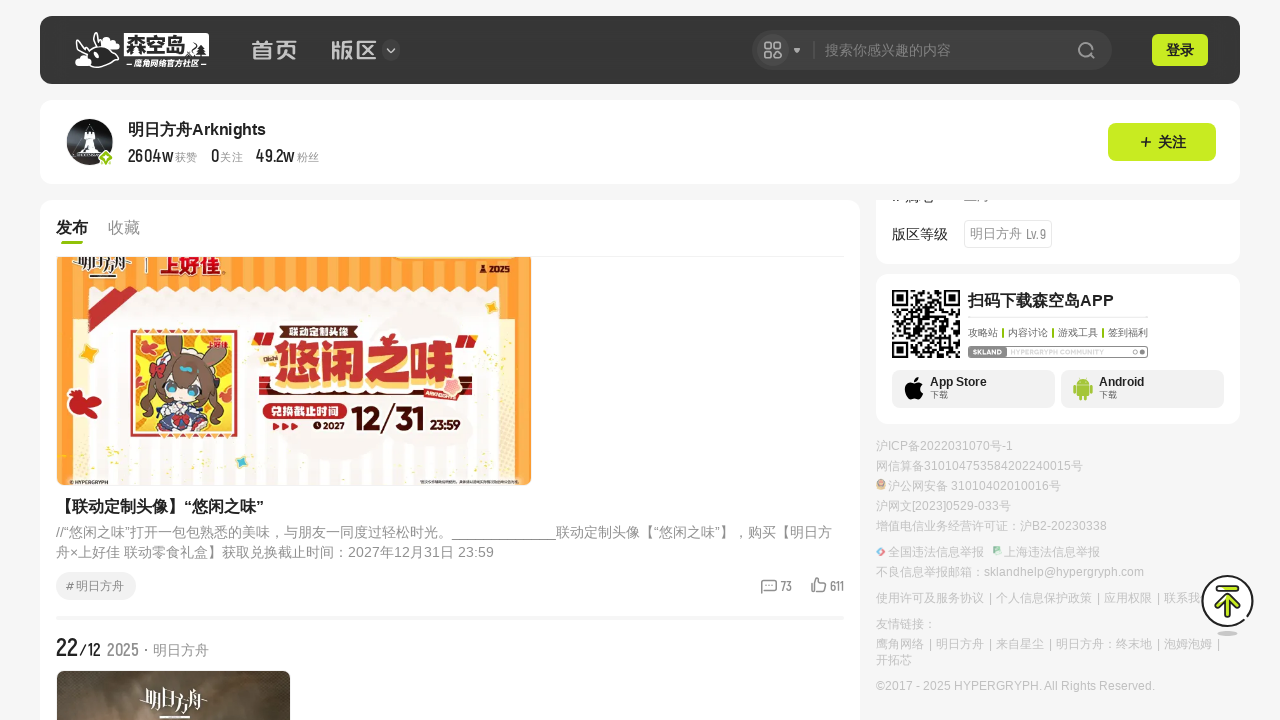